Tests nested iframe handling by navigating to a page with iframes within iframes, switching to the inner frame, and interacting with an input field

Starting URL: http://demo.automationtesting.in/Frames.html

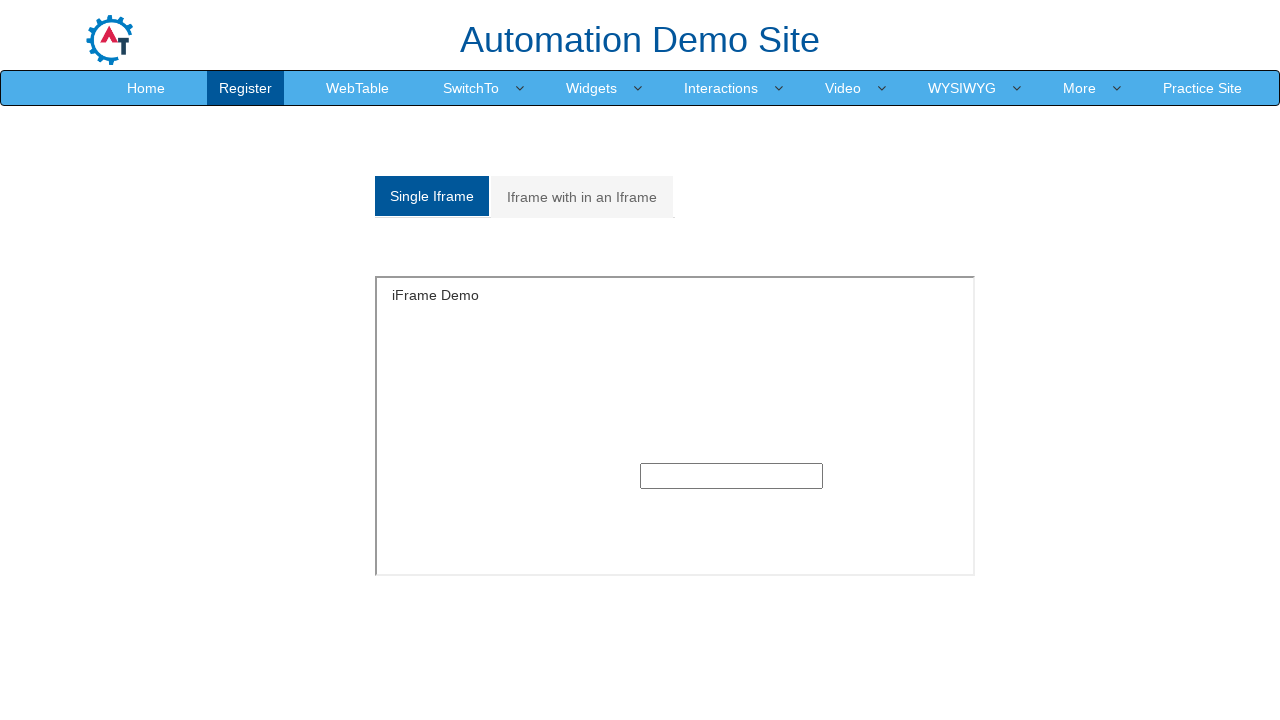

Clicked on 'Iframe with in an Iframe' tab at (582, 197) on xpath=//a[contains(text(),'Iframe with in an Iframe')]
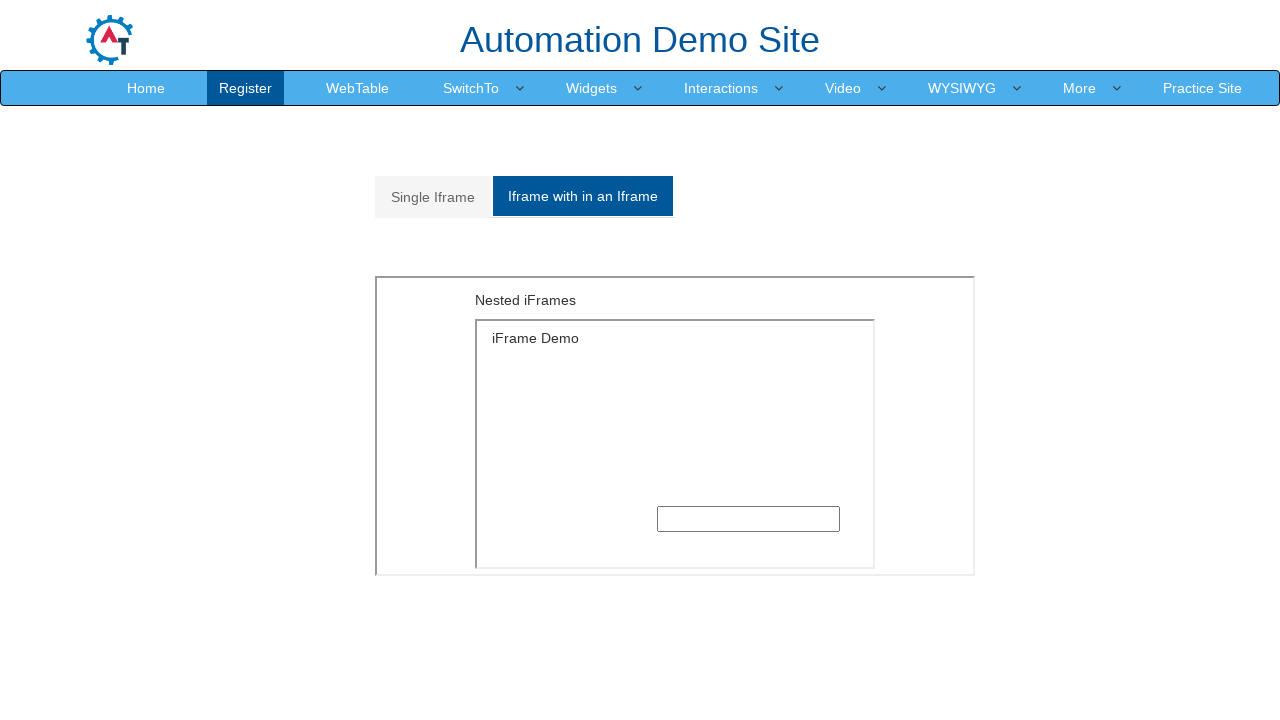

Located outer iframe with id 'Multiple'
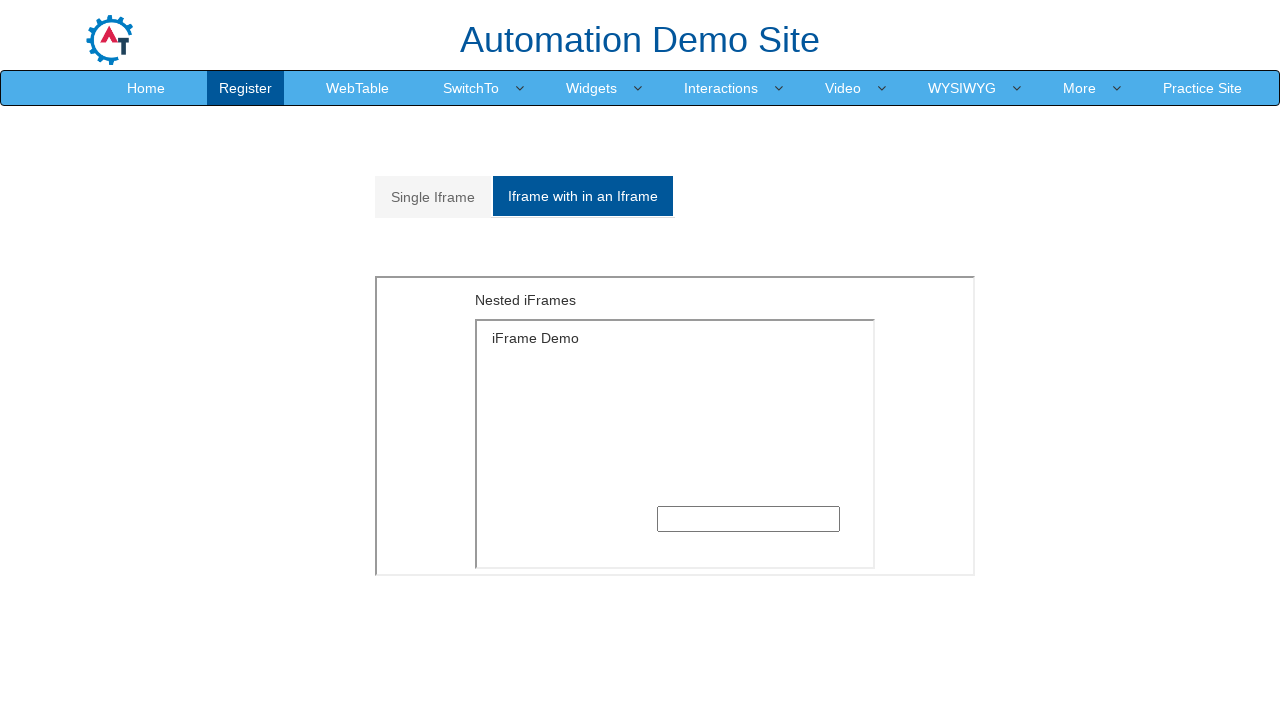

Located inner iframe nested within outer iframe
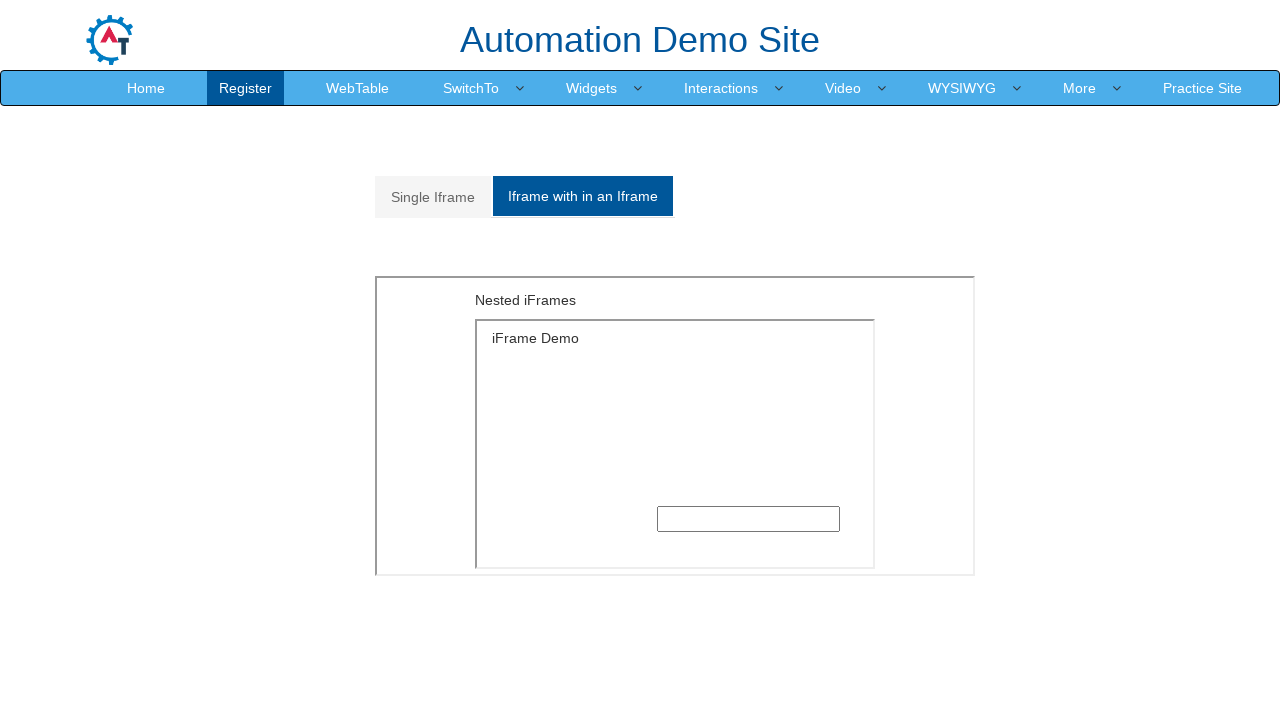

Filled text input in inner frame with 'Welcome' on xpath=//*[@id='Multiple']/iframe >> internal:control=enter-frame >> xpath=/html/
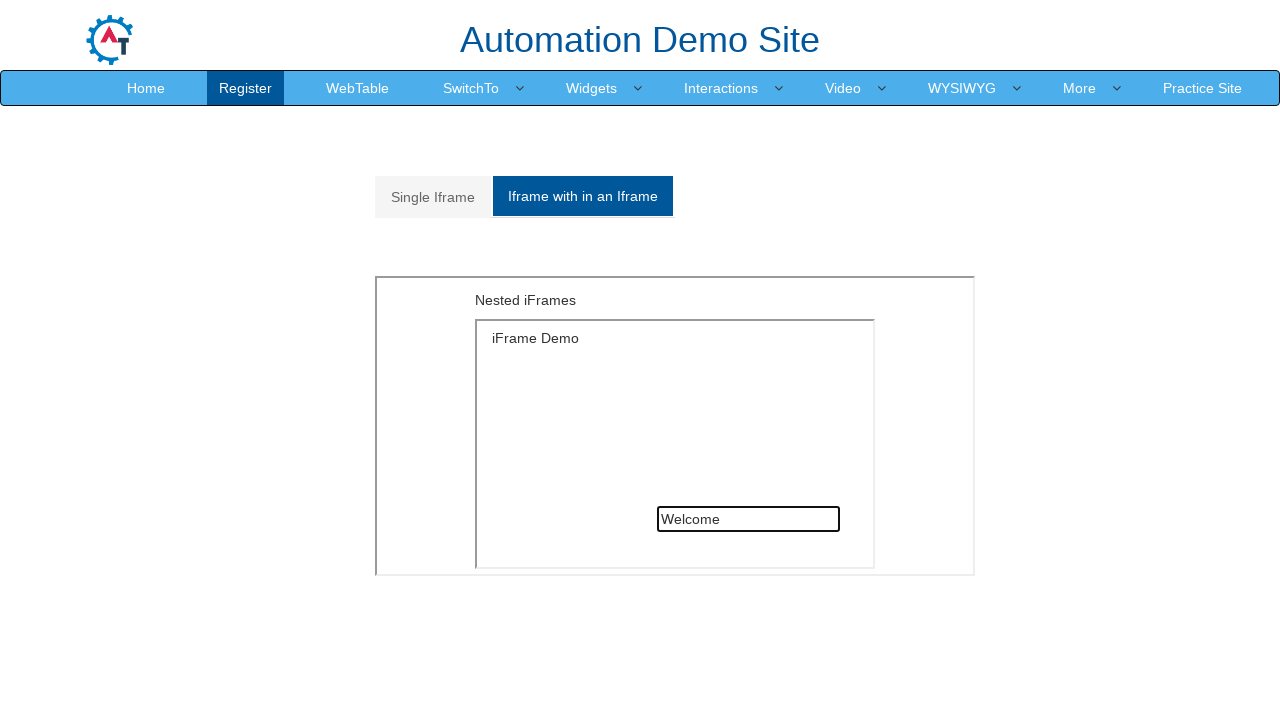

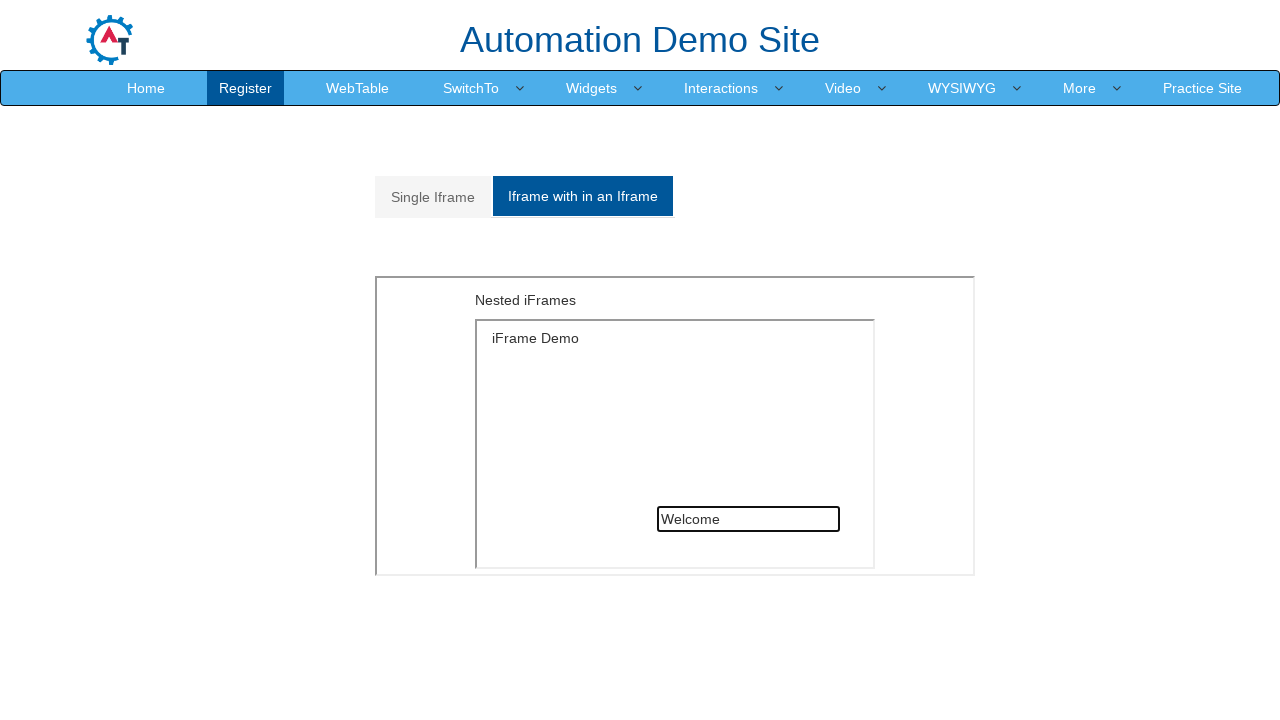